Tests reopening all completed tasks at once

Starting URL: https://todomvc4tasj.herokuapp.com/#/

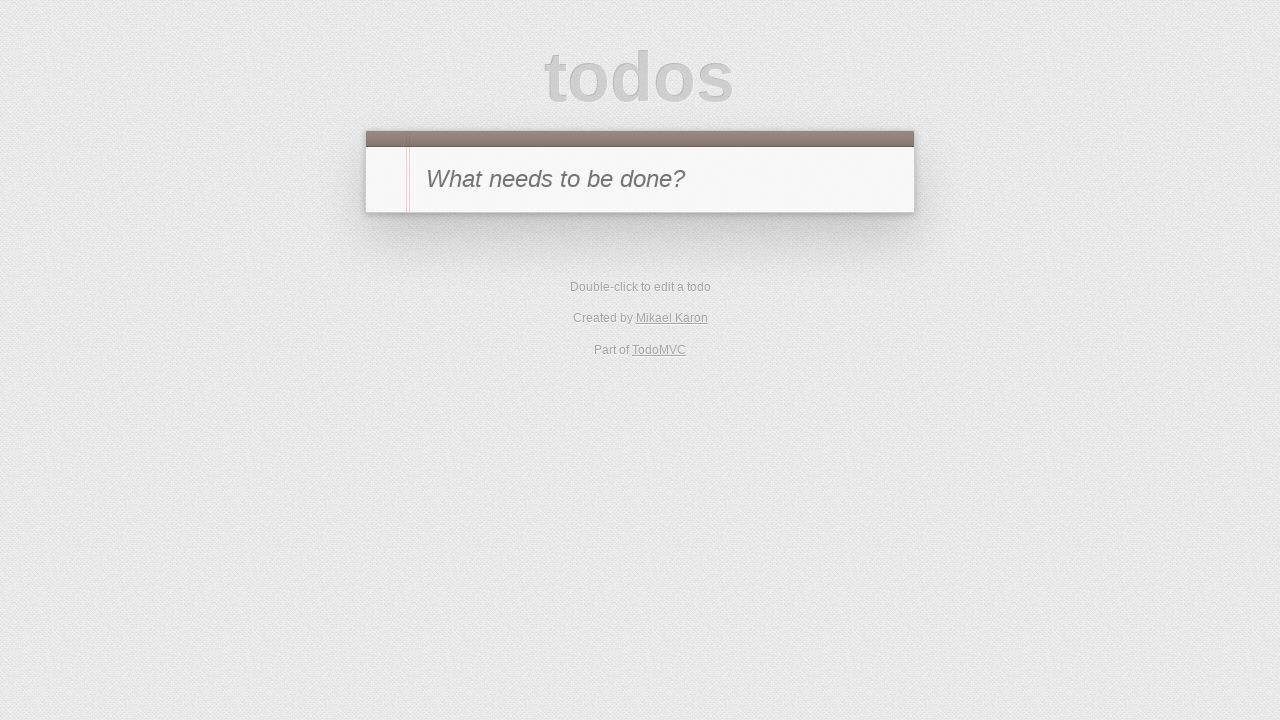

Set up localStorage with two completed tasks via JavaScript evaluation
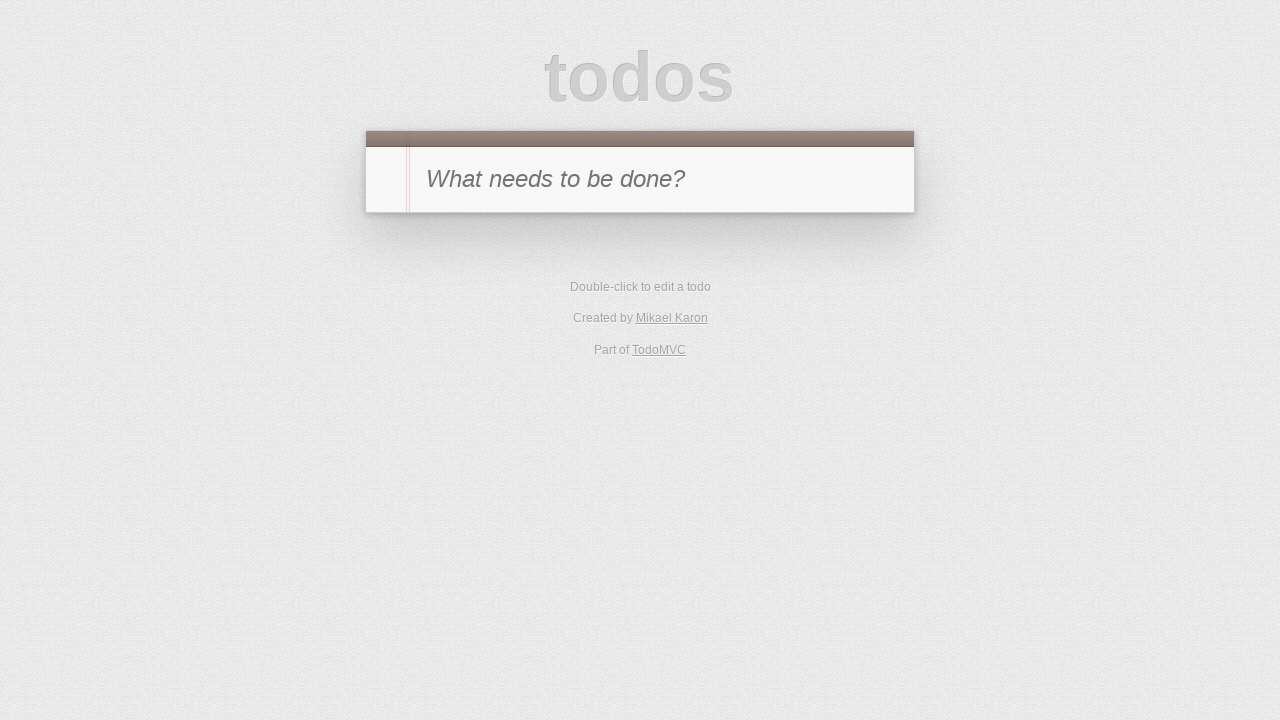

Reloaded page to load completed tasks from localStorage
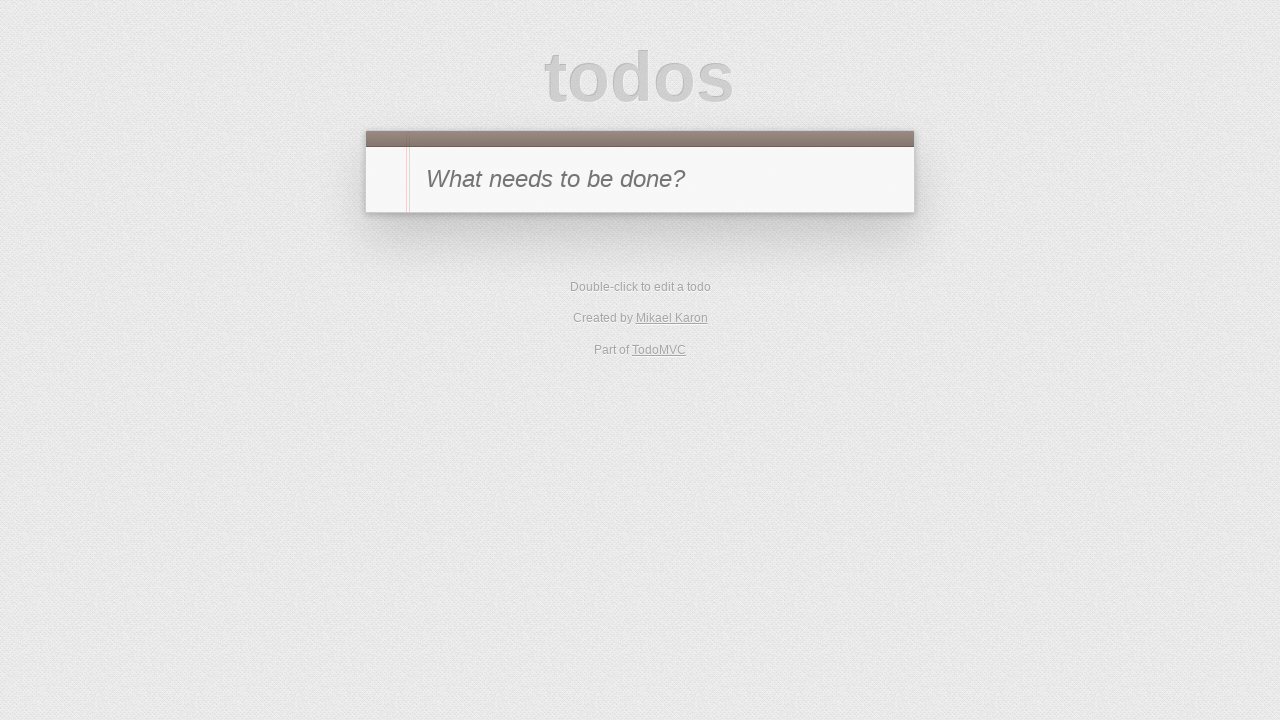

Clicked toggle-all button to reopen all completed tasks at (388, 180) on #toggle-all
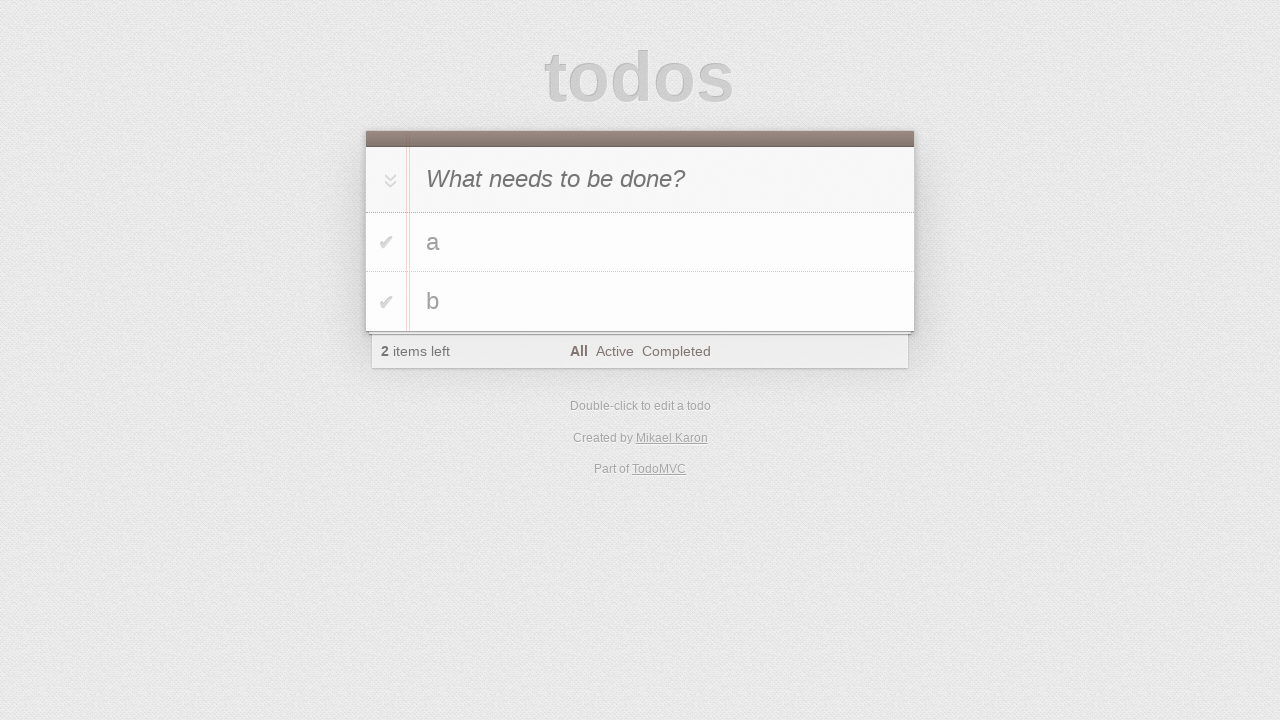

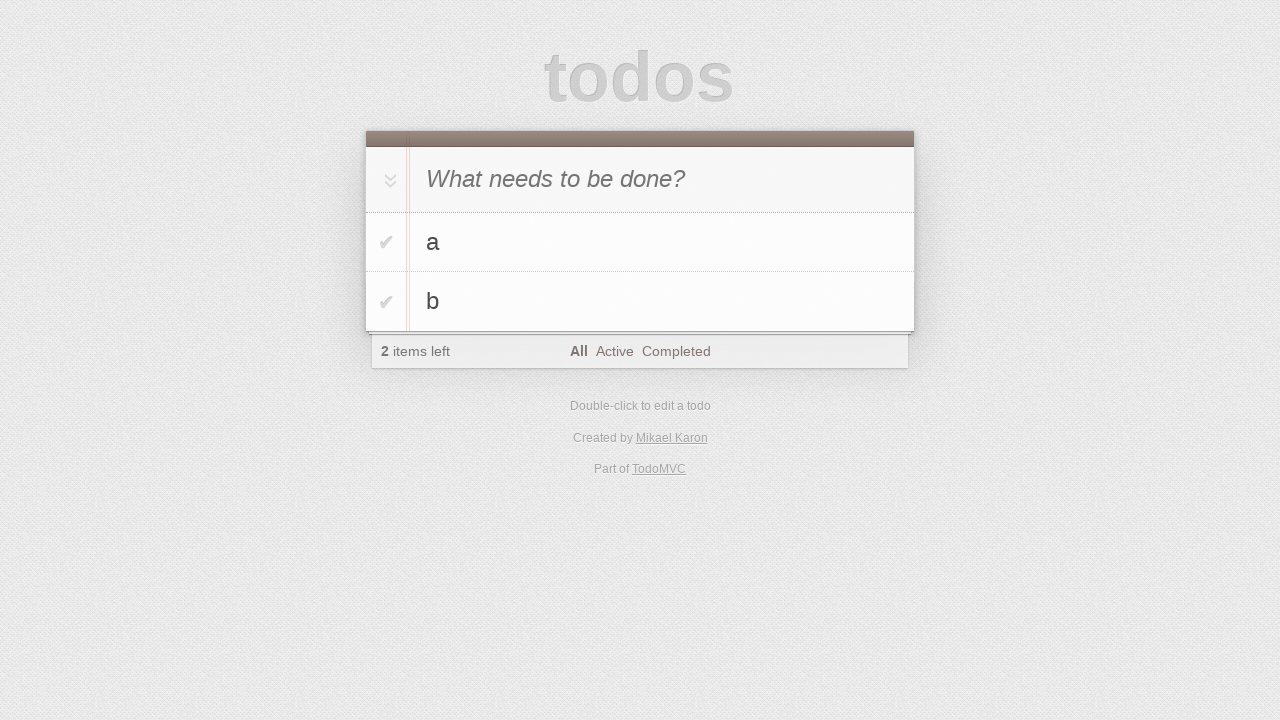